Navigates to nopCommerce demo site and zooms out the page to 25% using JavaScript execution

Starting URL: https://demo.nopcommerce.com/

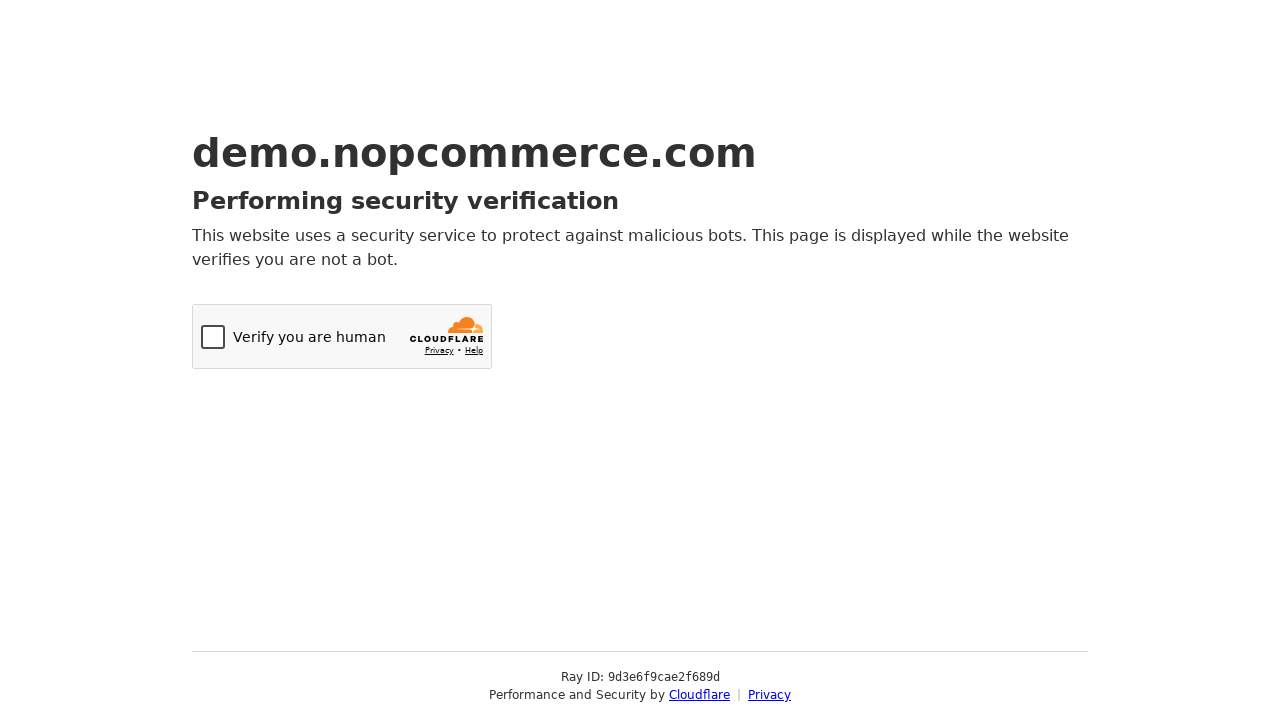

Navigated to nopCommerce demo site at https://demo.nopcommerce.com/
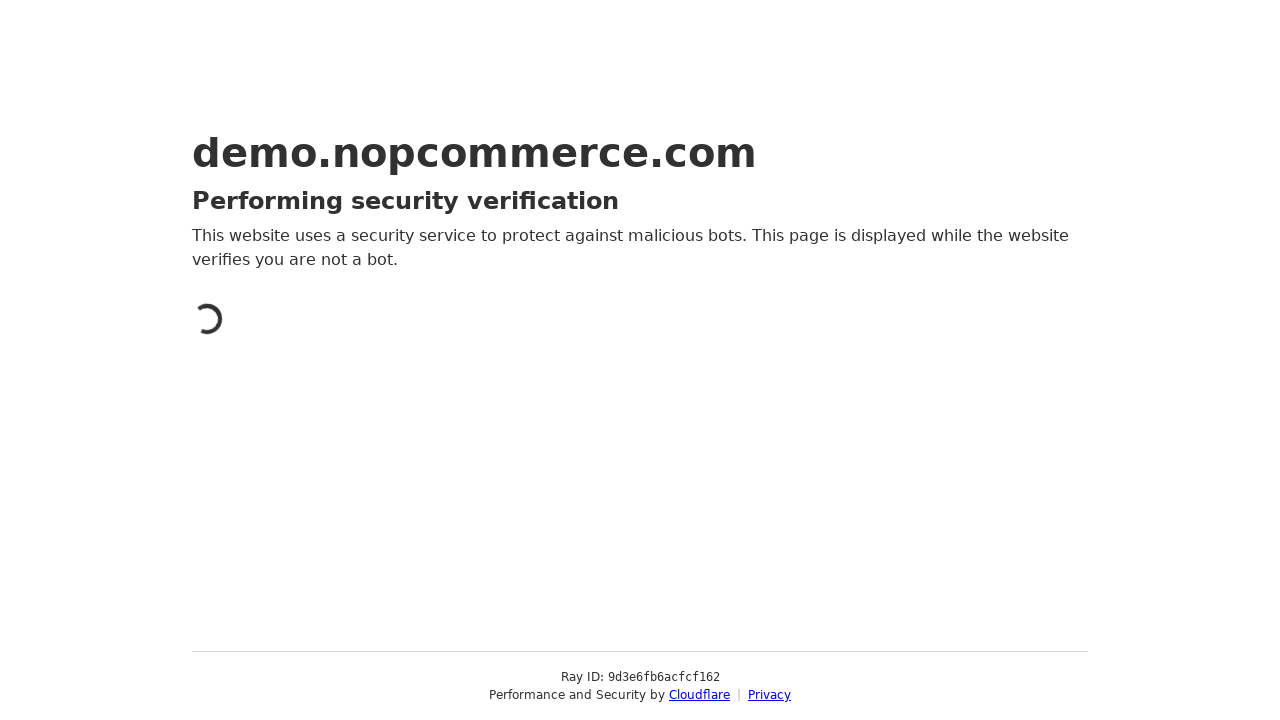

Executed JavaScript to zoom out page to 25%
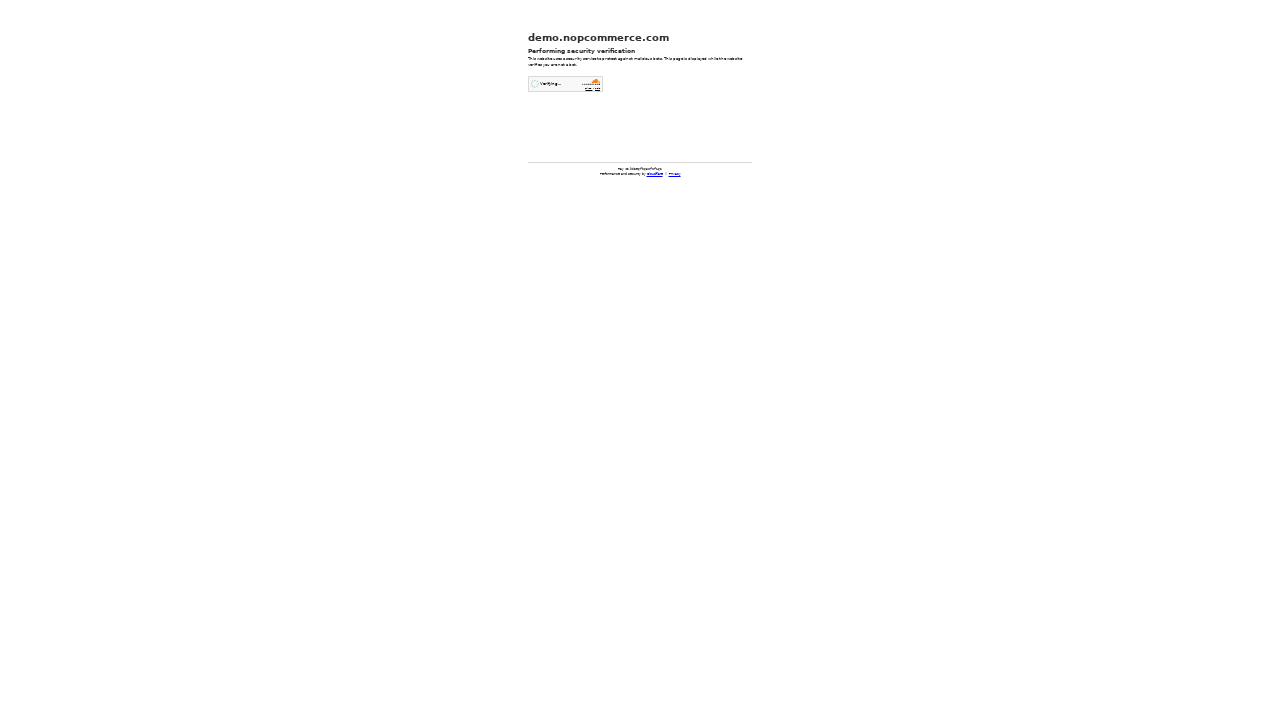

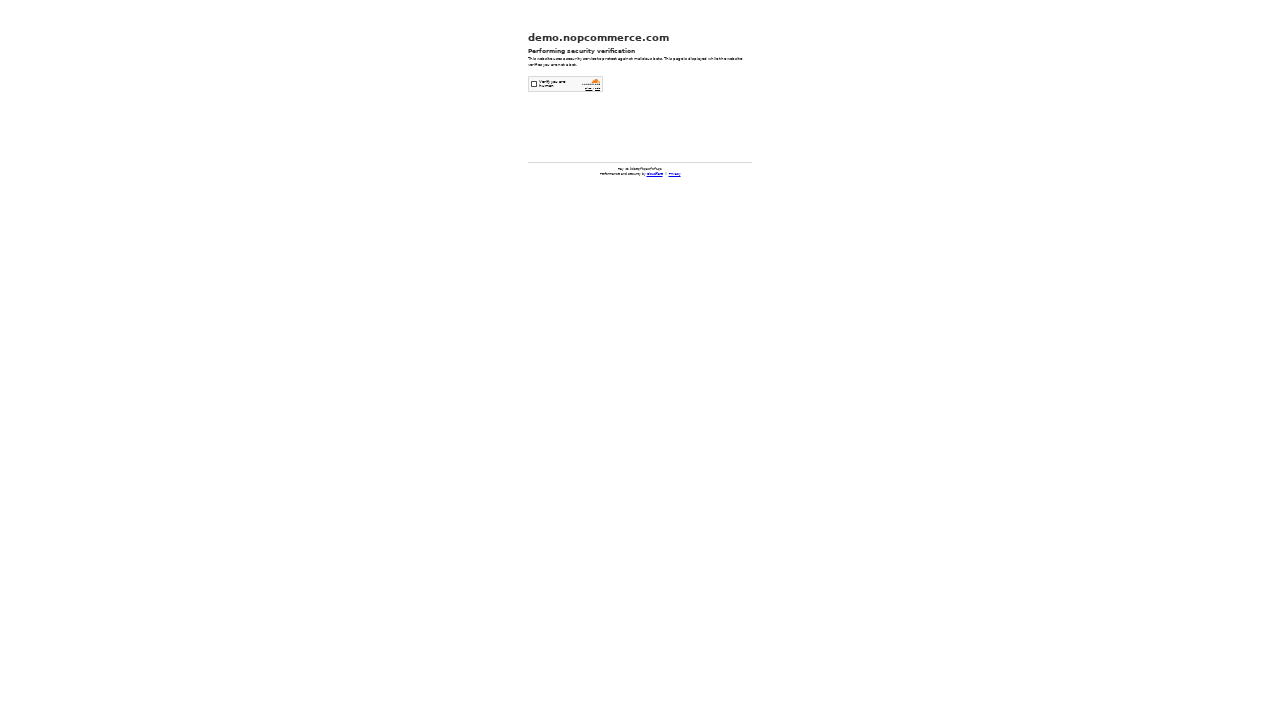